Tests login form error handling when a locked out user attempts to login, verifying the appropriate error message is displayed

Starting URL: https://www.saucedemo.com/

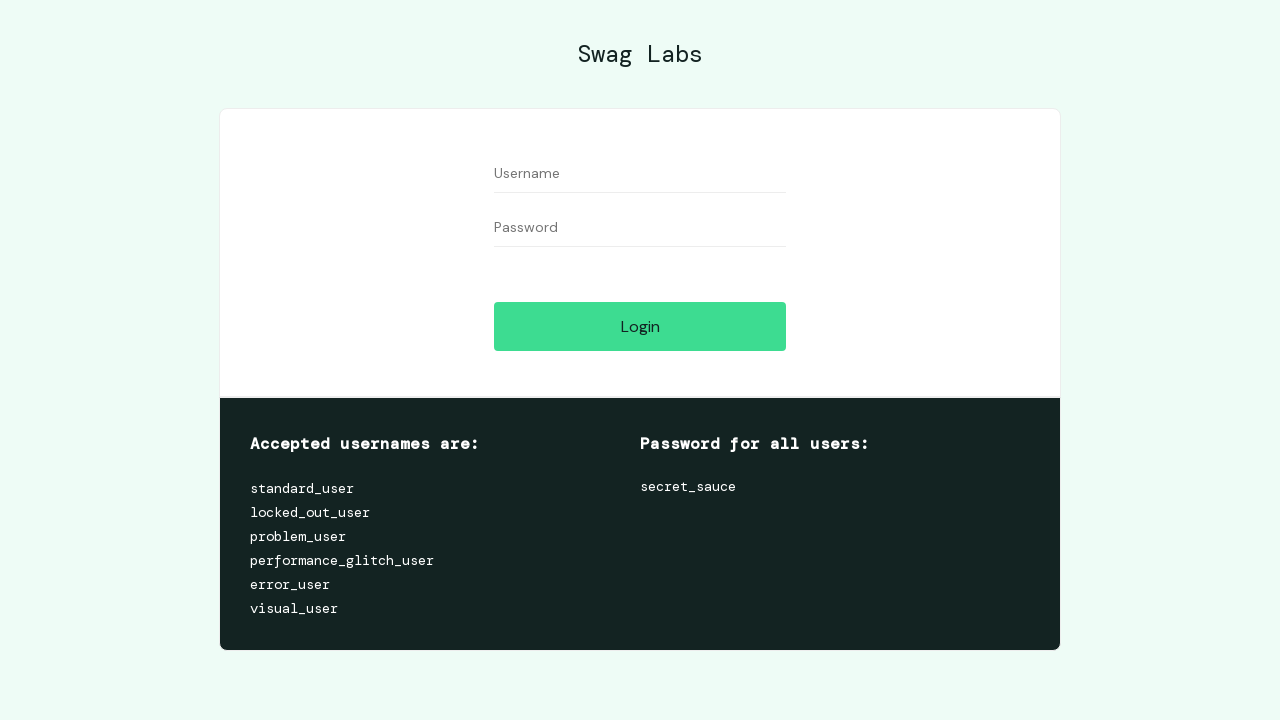

Filled username field with 'locked_out_user' on #user-name
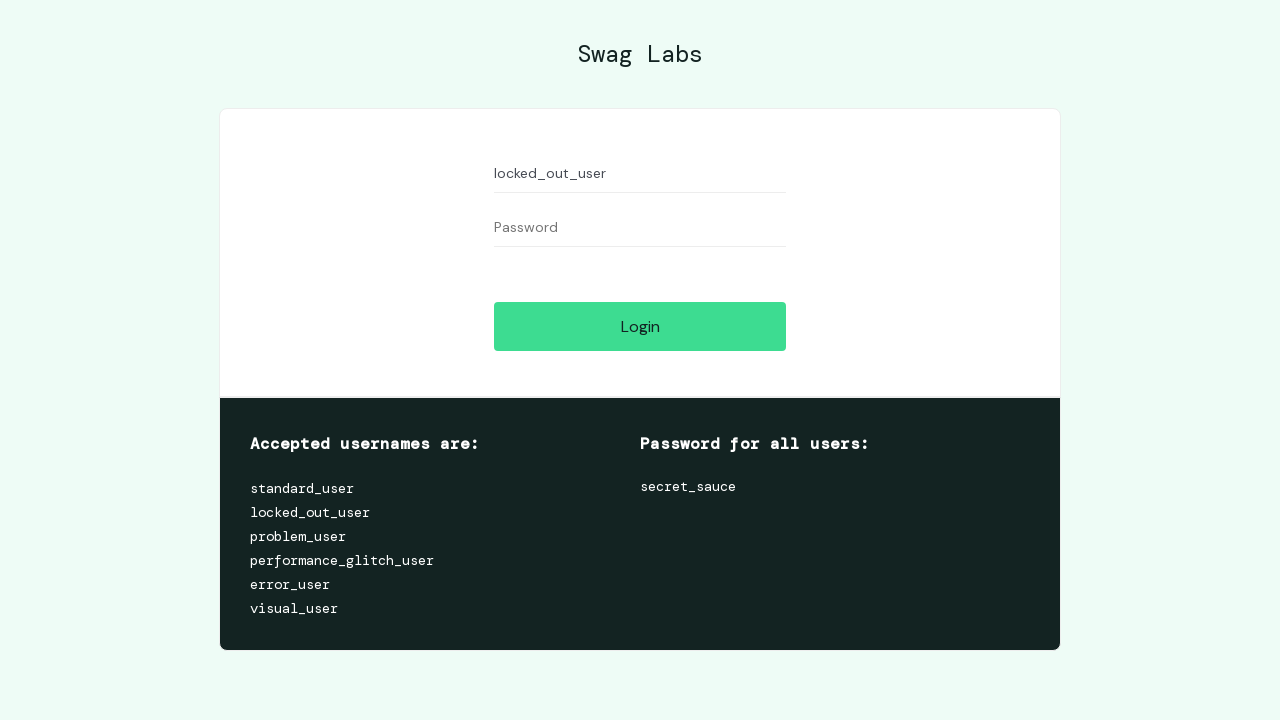

Filled password field with 'secret_sauce' on #password
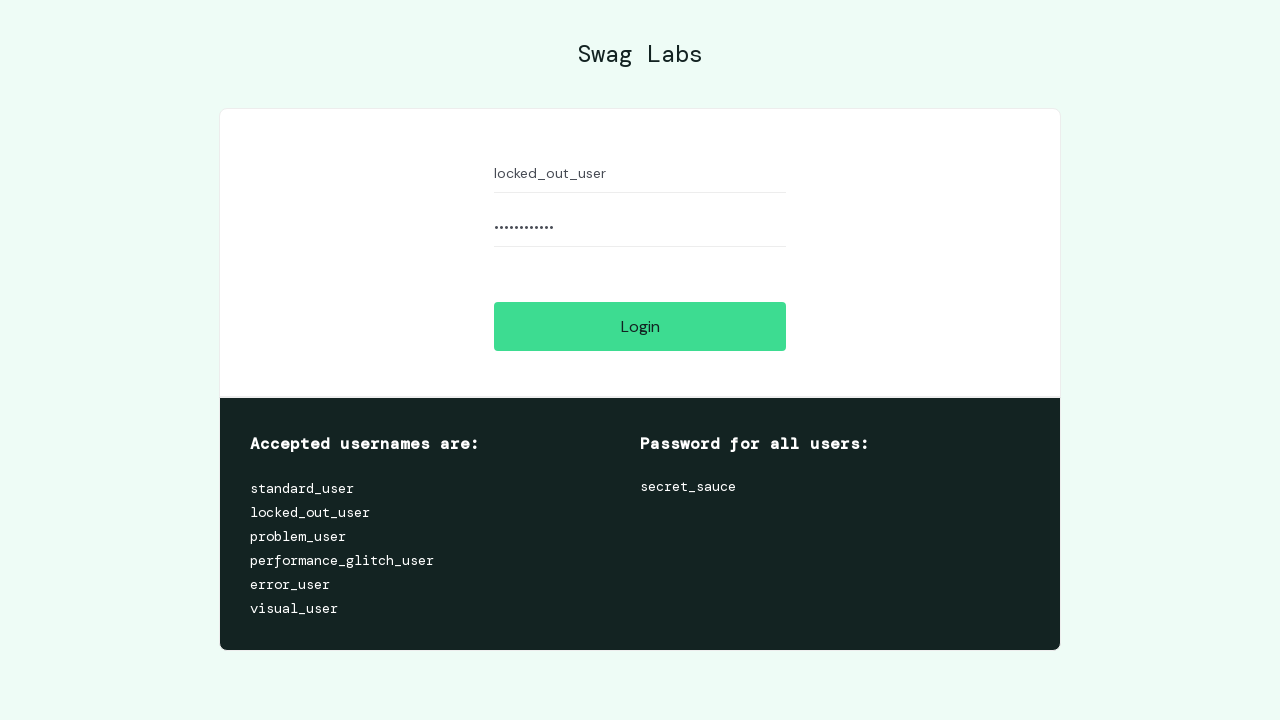

Clicked login button at (640, 326) on [name='login-button']
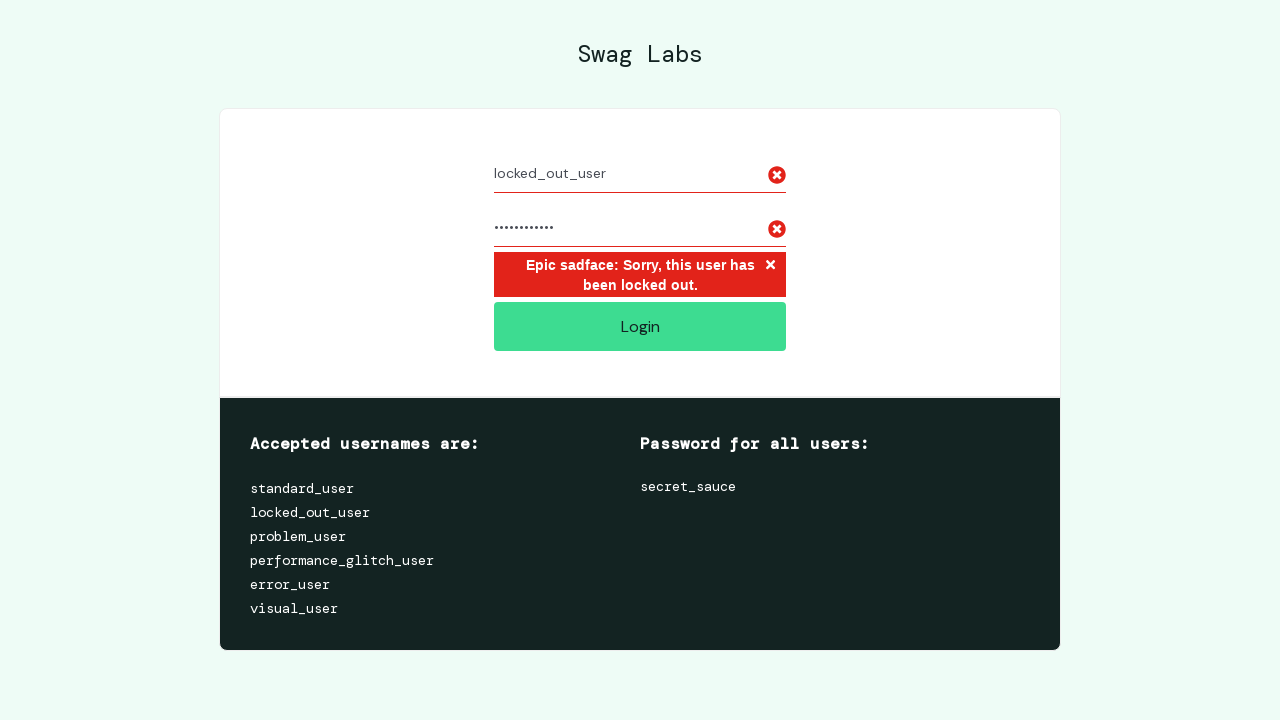

Verified error message is displayed for locked out user
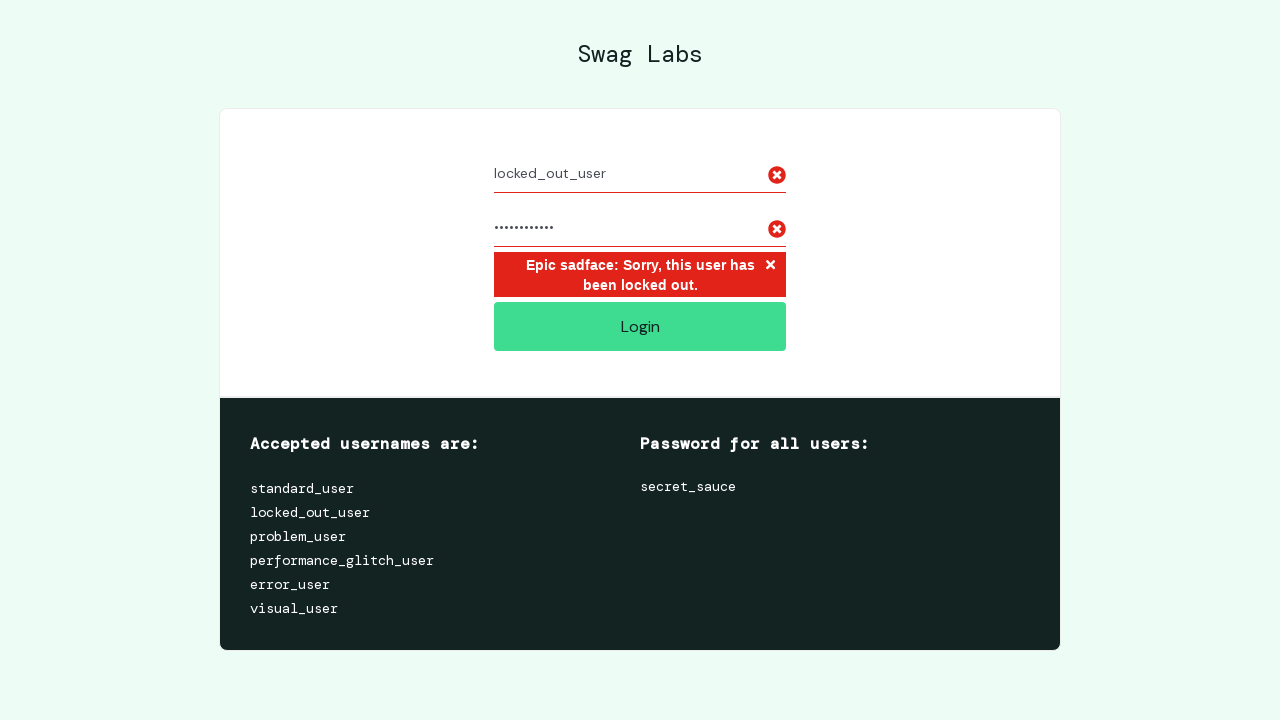

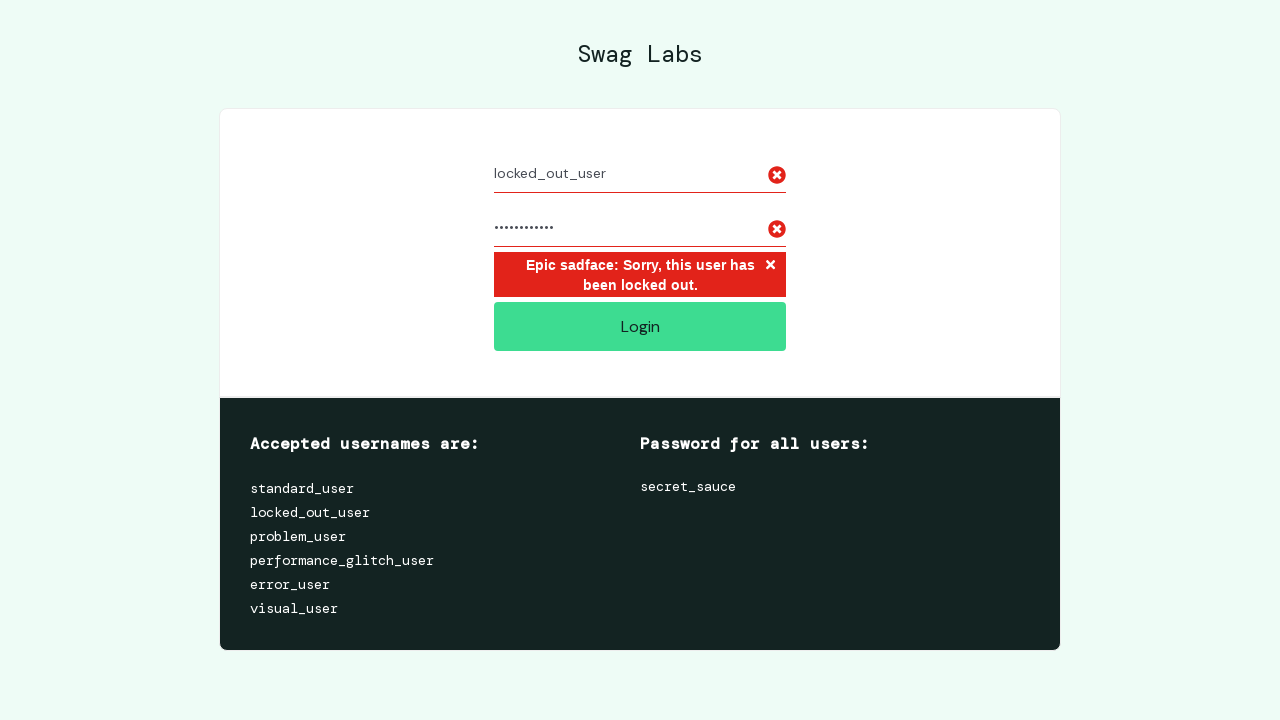